Tests slider functionality by sliding to multiple positions (50, 30, 30, 20) using arrow keys

Starting URL: https://seleniumui.moderntester.pl/slider.php

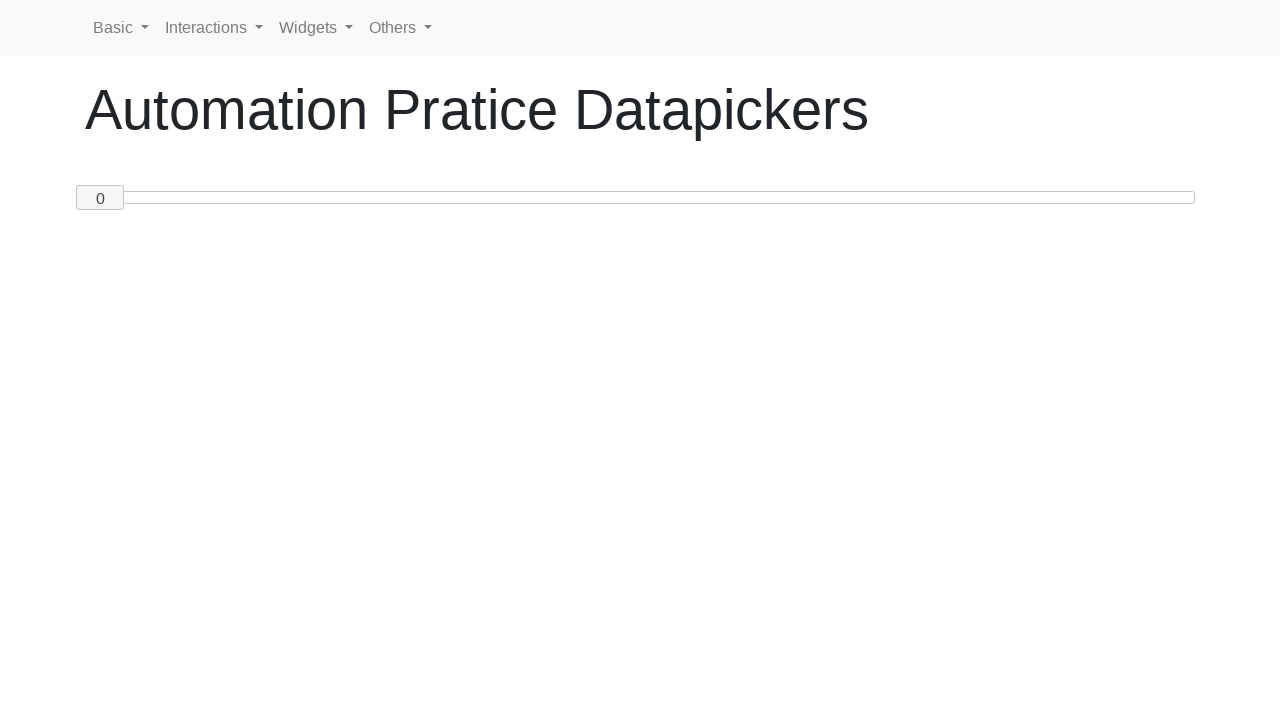

Located the slider handle element
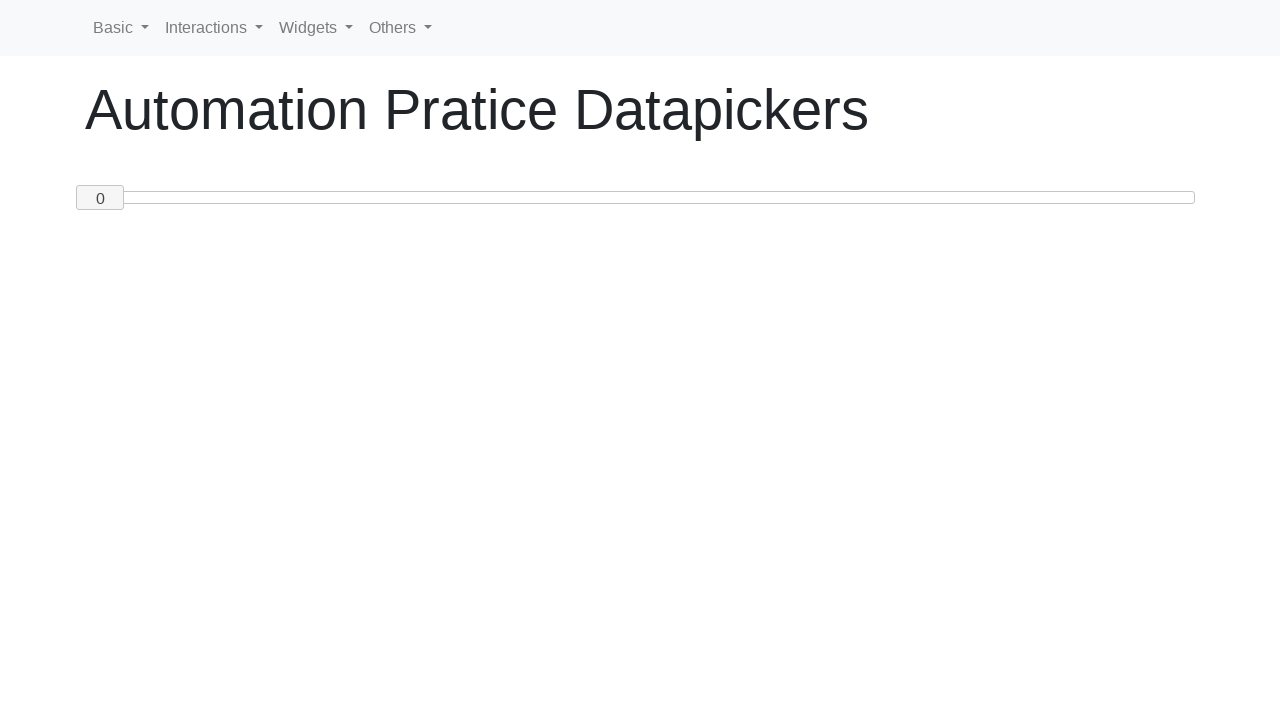

Slider handle is now visible
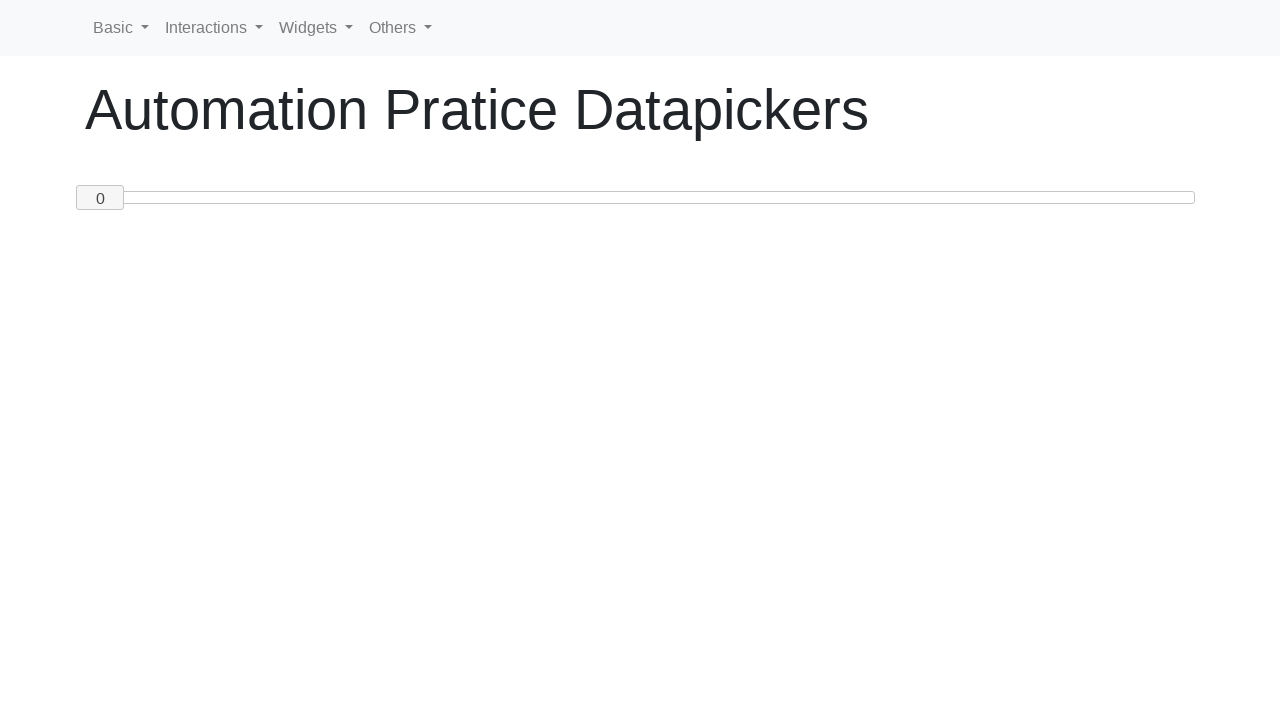

Slid slider to position 50 using arrow keys on #custom-handle
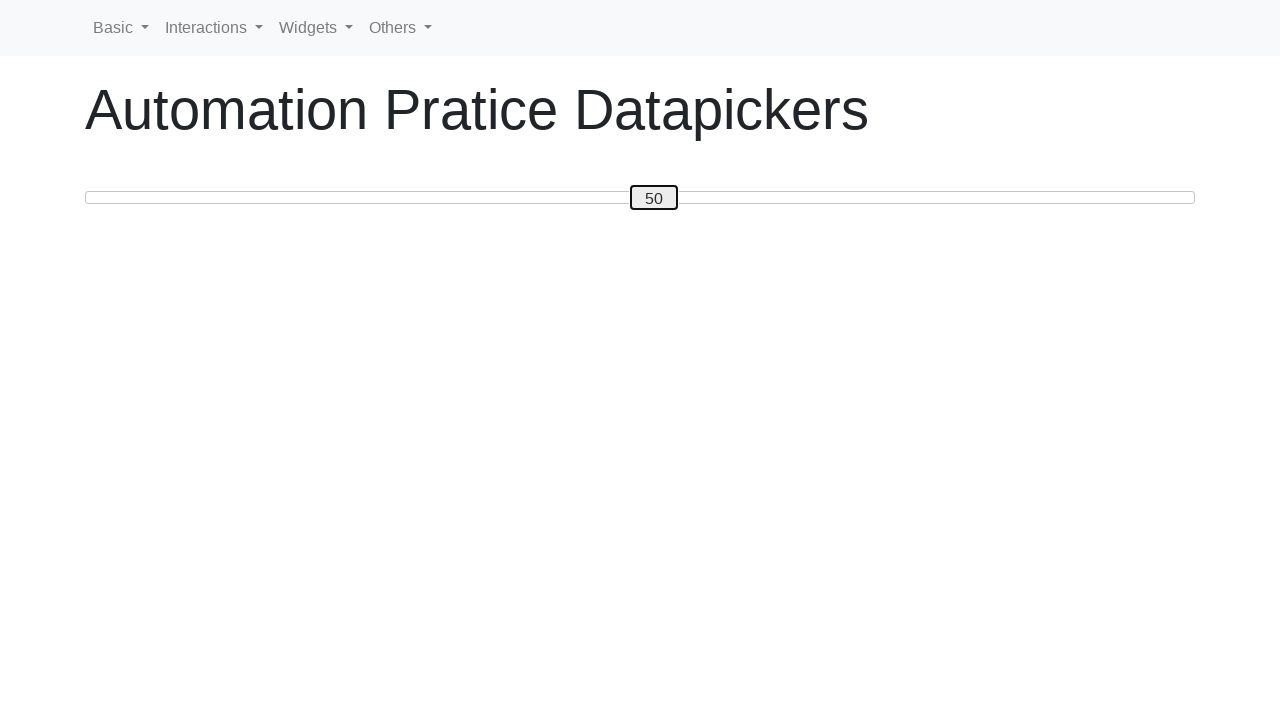

Slid slider to position 30 using arrow keys on #custom-handle
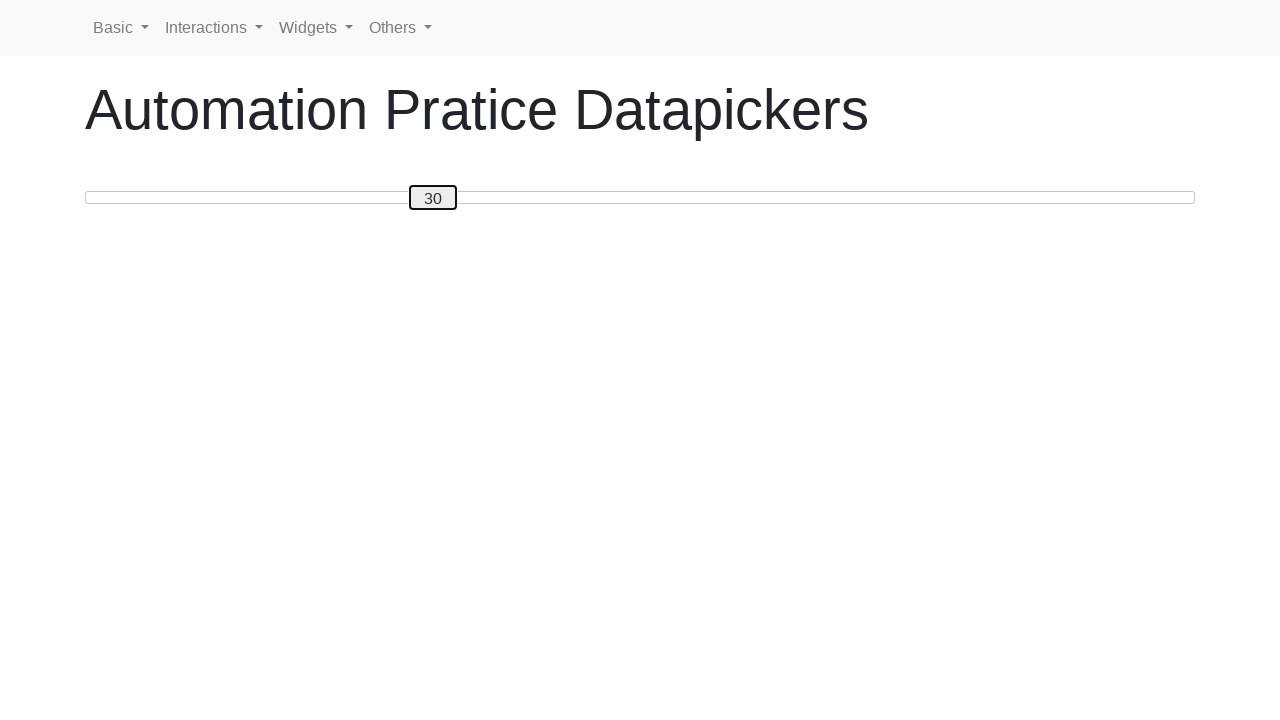

Attempted to slide to position 30 (already at target position)
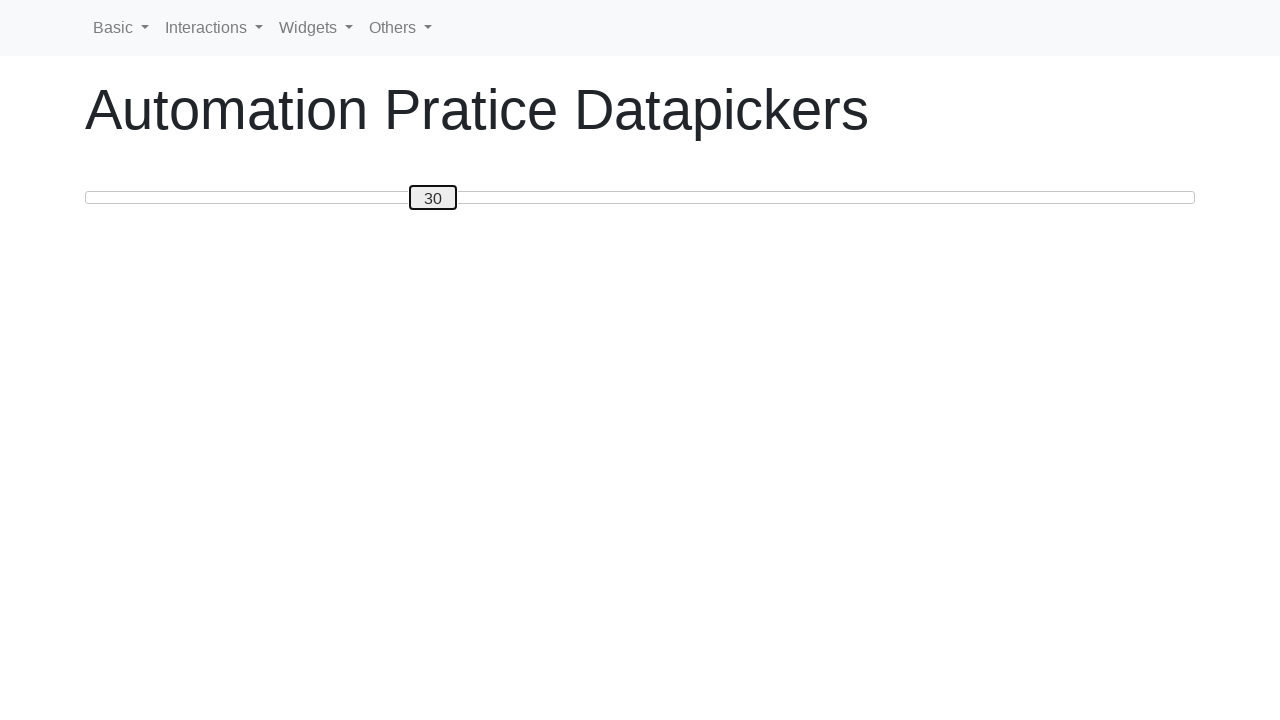

Slid slider to position 20 using arrow keys on #custom-handle
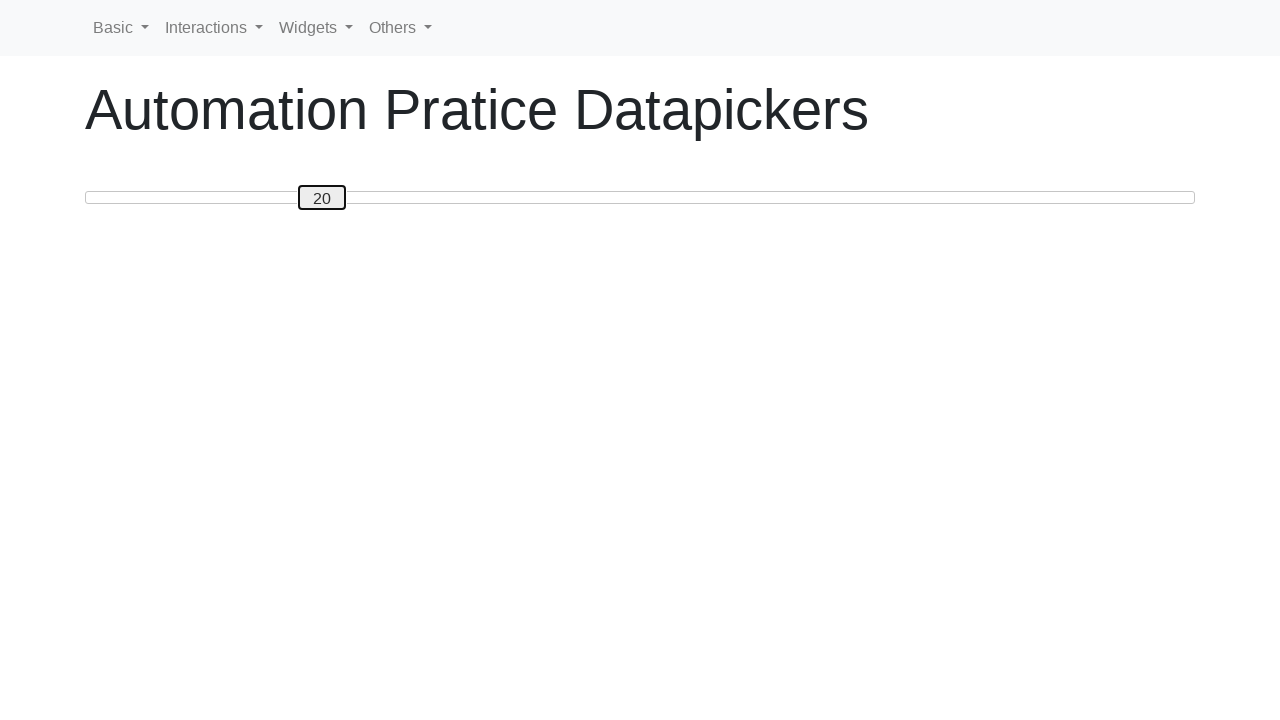

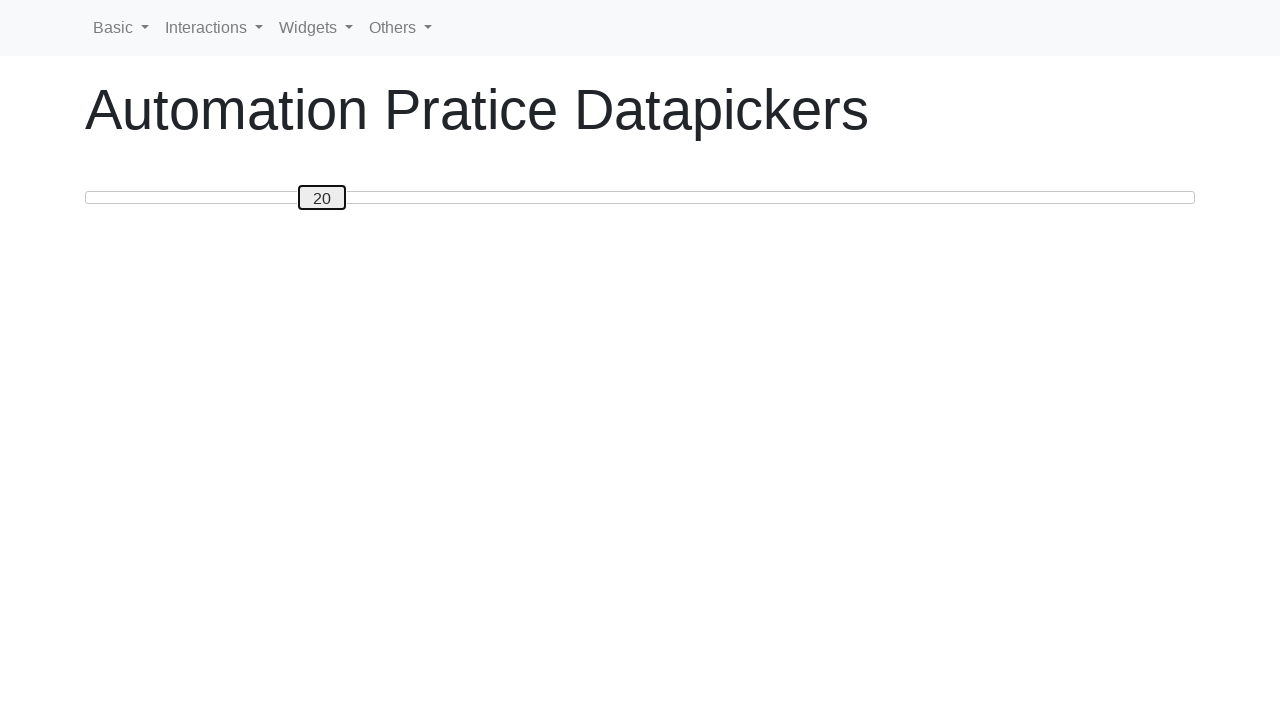